Selects an option from the salutation dropdown menu

Starting URL: https://docs.google.com/forms/d/e/1FAIpQLSep9LTMntH5YqIXa5nkiPKSs283kdwitBBhXWyZdAS-e4CxBQ/viewform

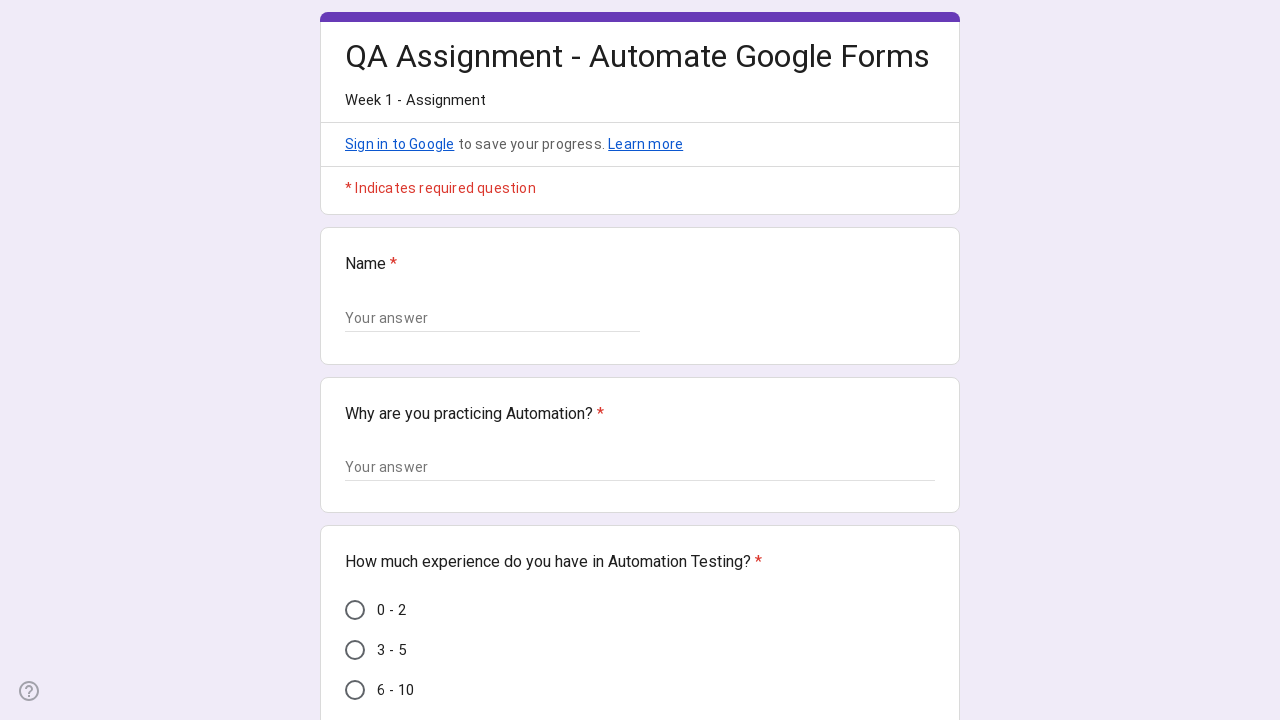

Clicked on salutation dropdown menu at (434, 360) on xpath=//div[@class='Qr7Oae'][5]//div[@role='listbox']
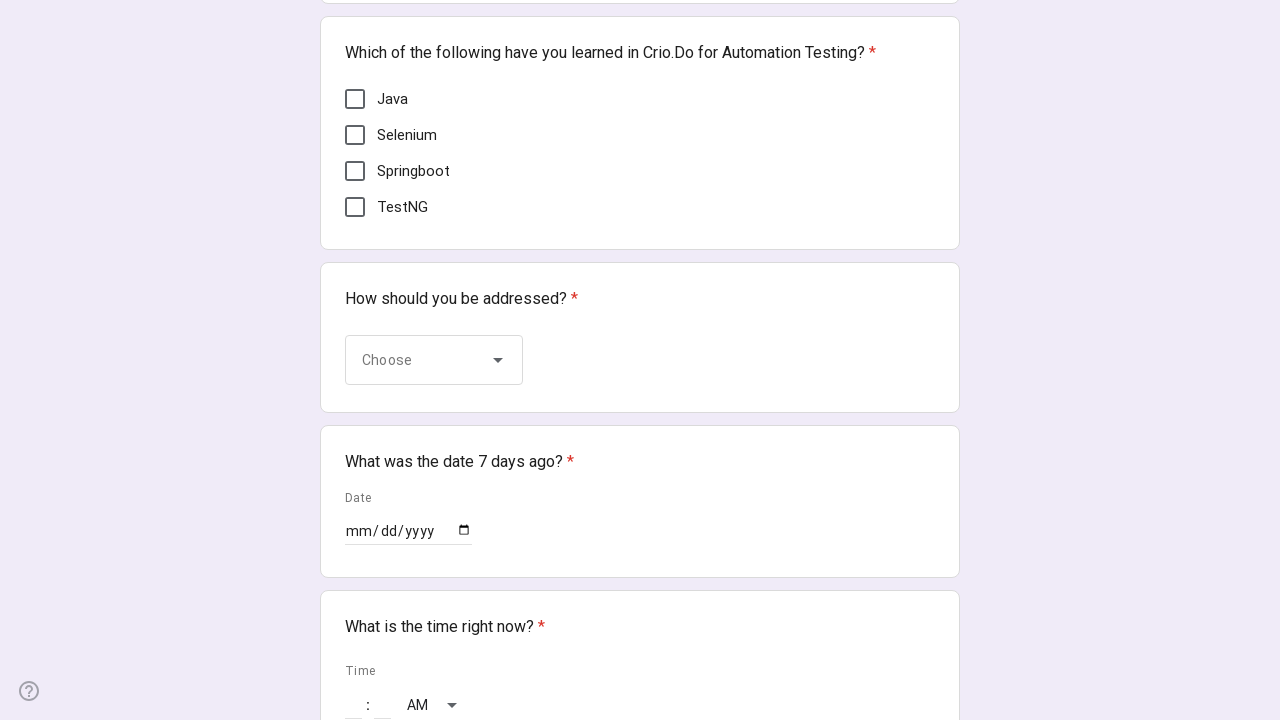

Waited 2 seconds for dropdown options to load
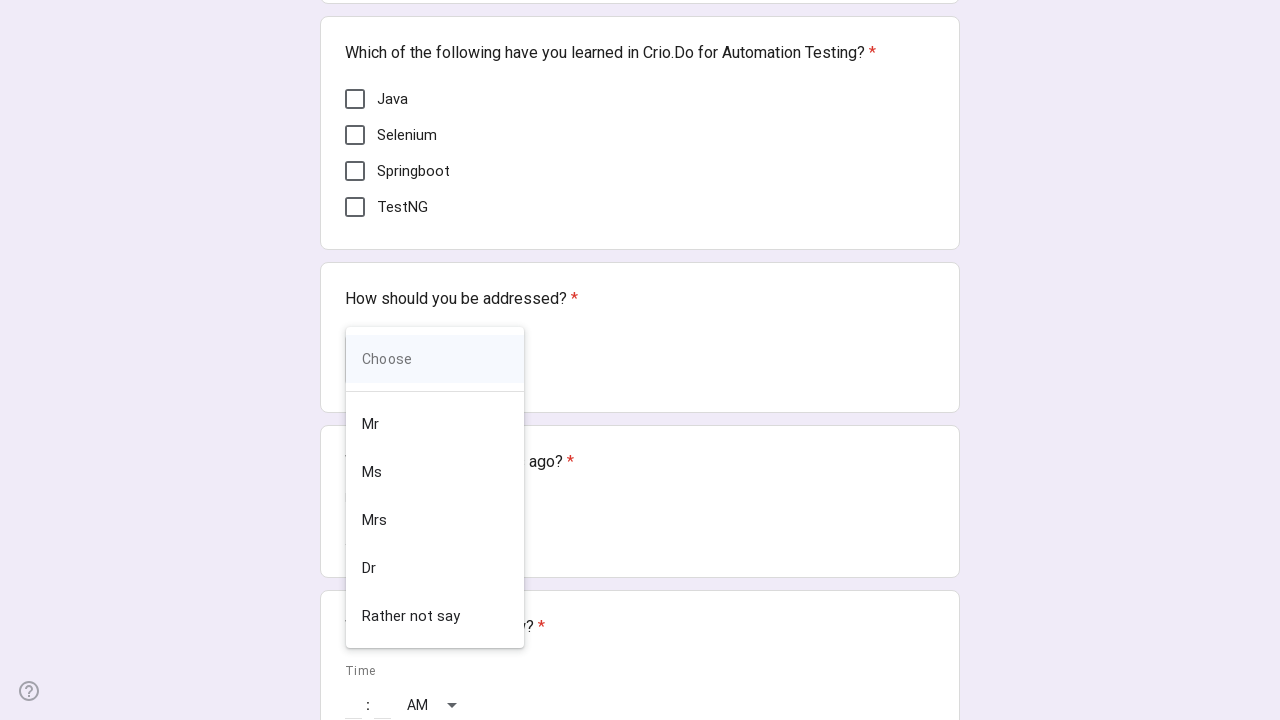

Located all available salutation options in dropdown
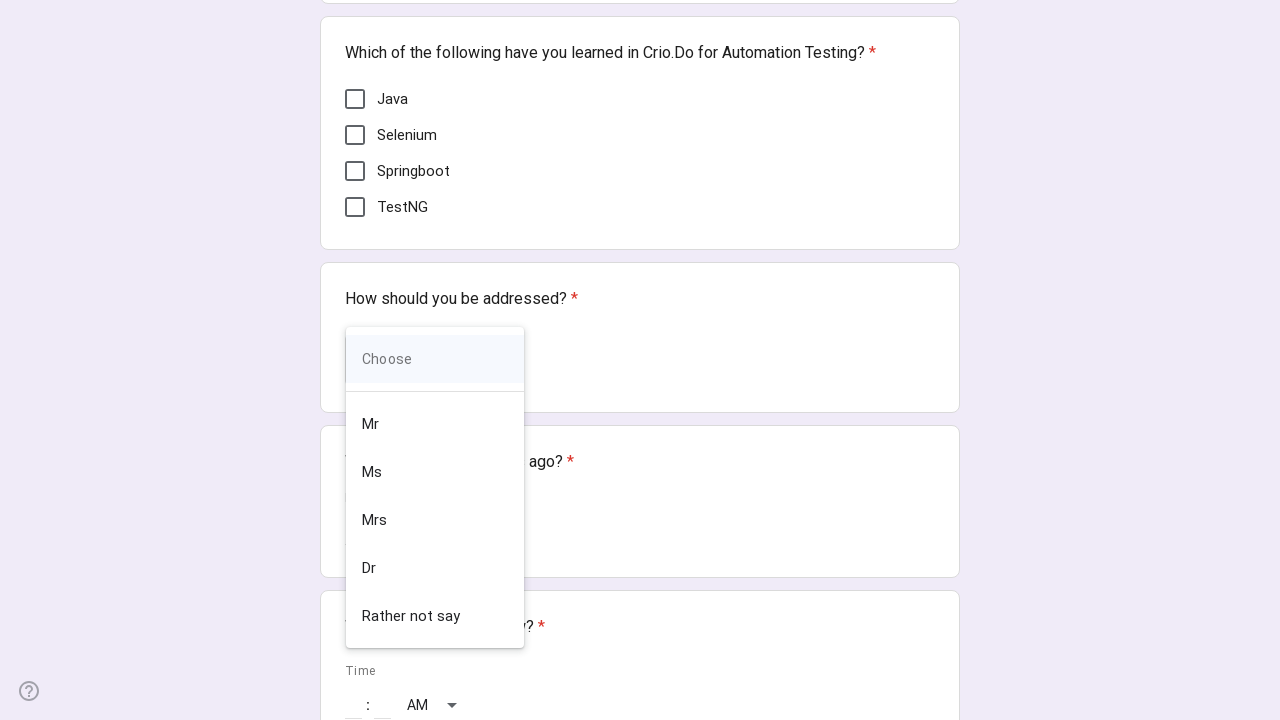

Selected first salutation option from dropdown menu at (435, 424) on xpath=//div[@class='Qr7Oae'][5]//div[@role='listbox']//div[@role='option'][@aria
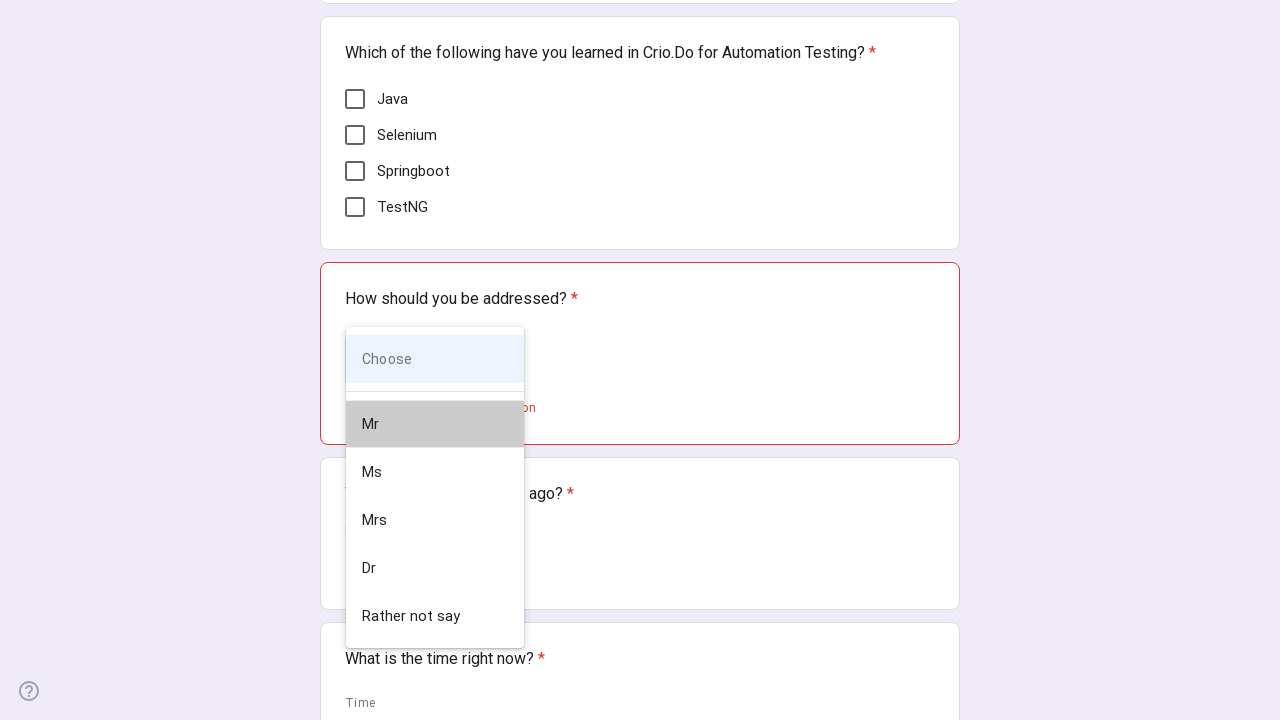

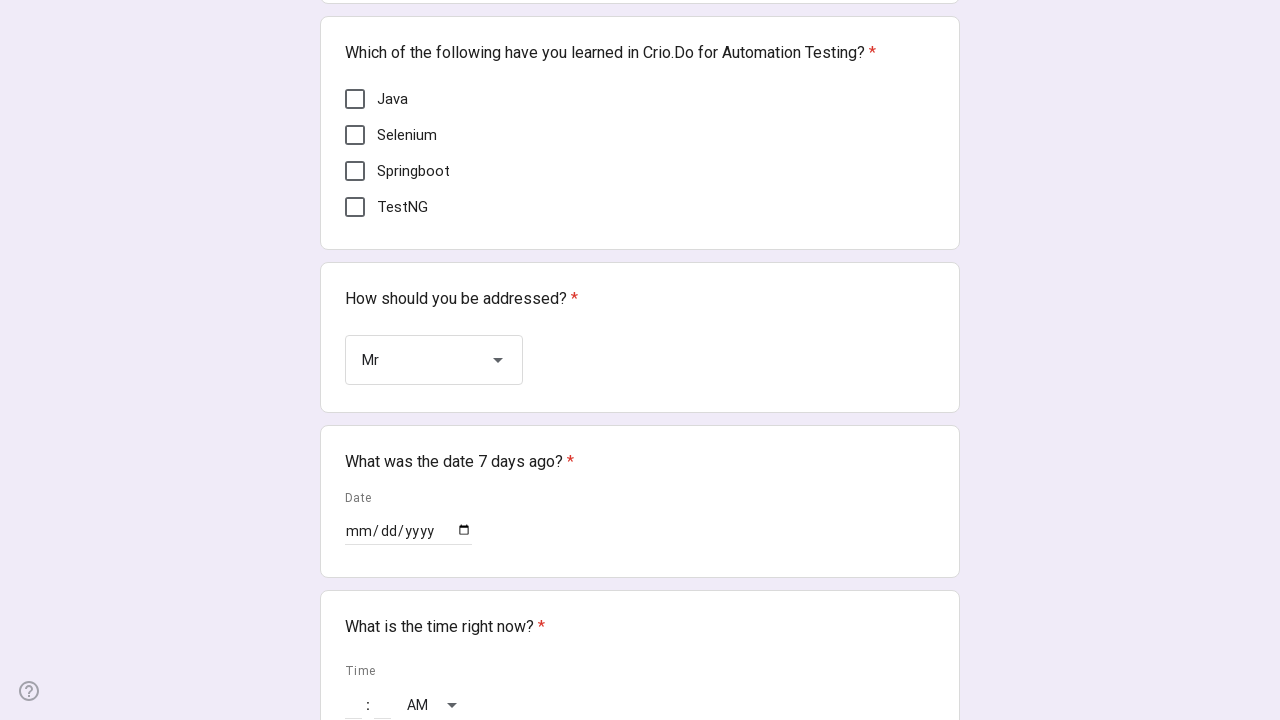